Tests nested iframe functionality by clicking on a tab, switching to an outer iframe, then to an inner iframe, and filling a text field

Starting URL: https://demo.automationtesting.in/Frames.html

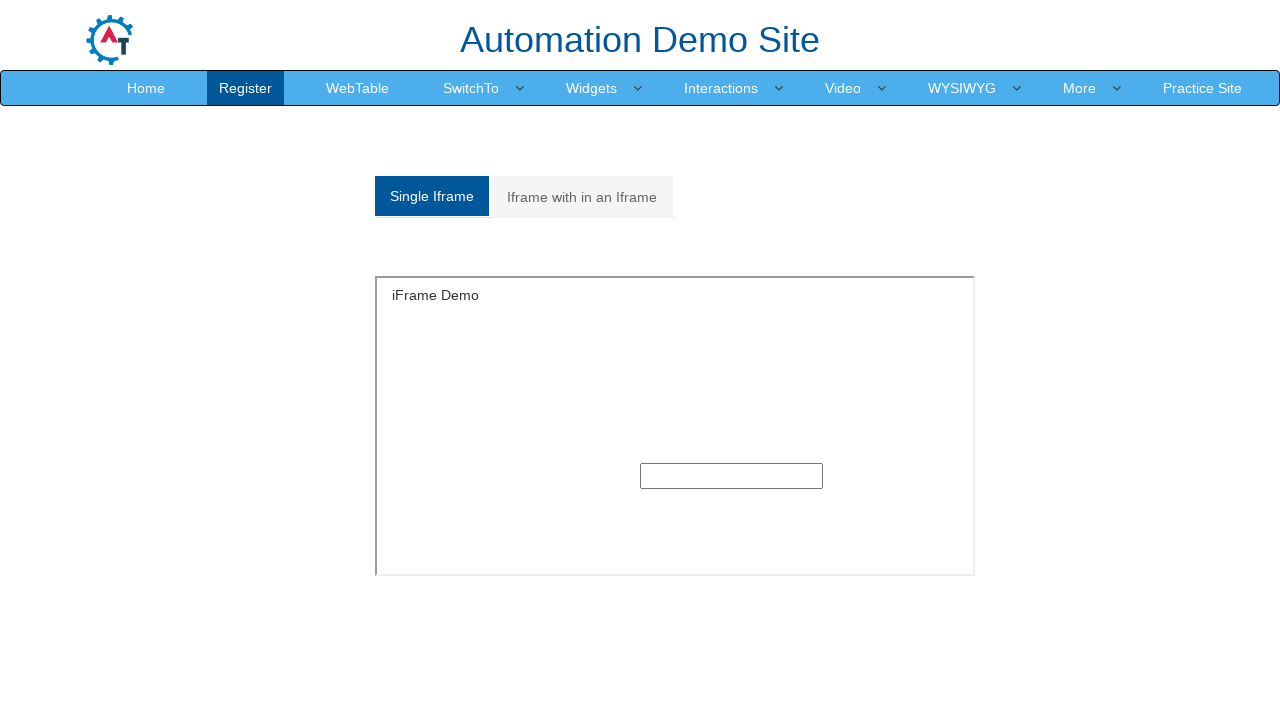

Clicked on 'Iframe with in an Iframe' tab at (582, 197) on xpath=//a[normalize-space()='Iframe with in an Iframe']
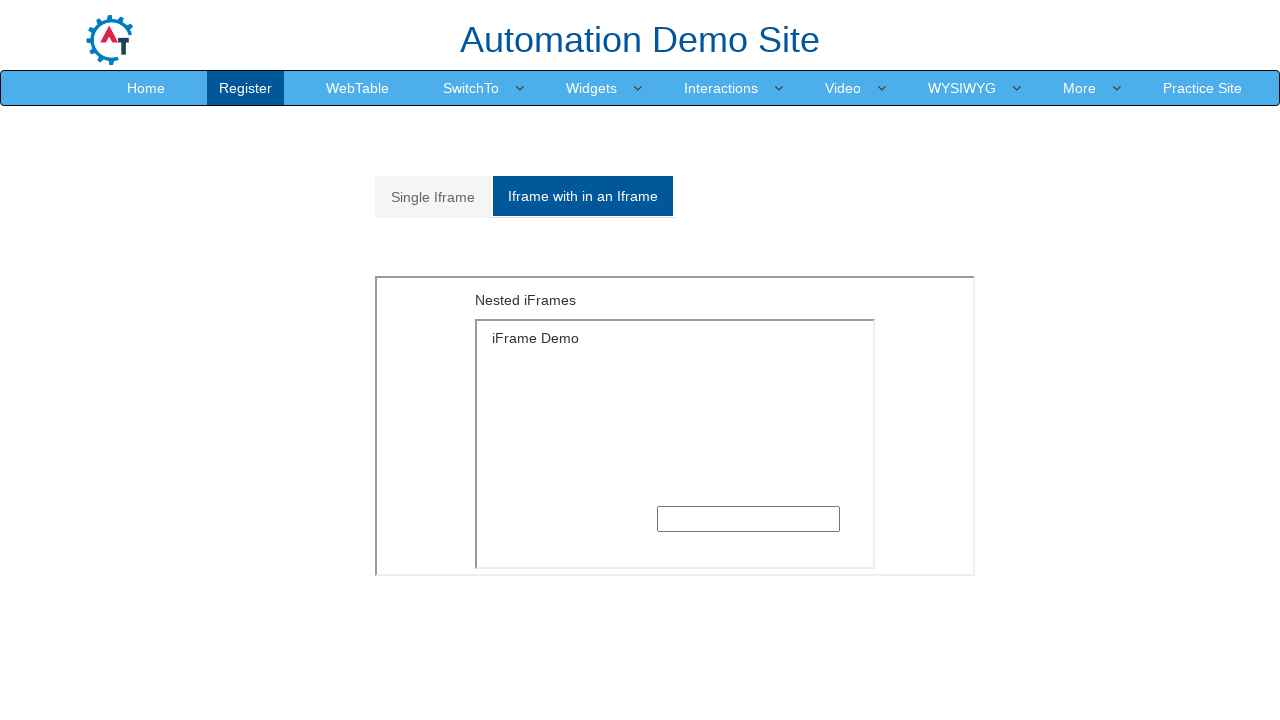

Located outer iframe element
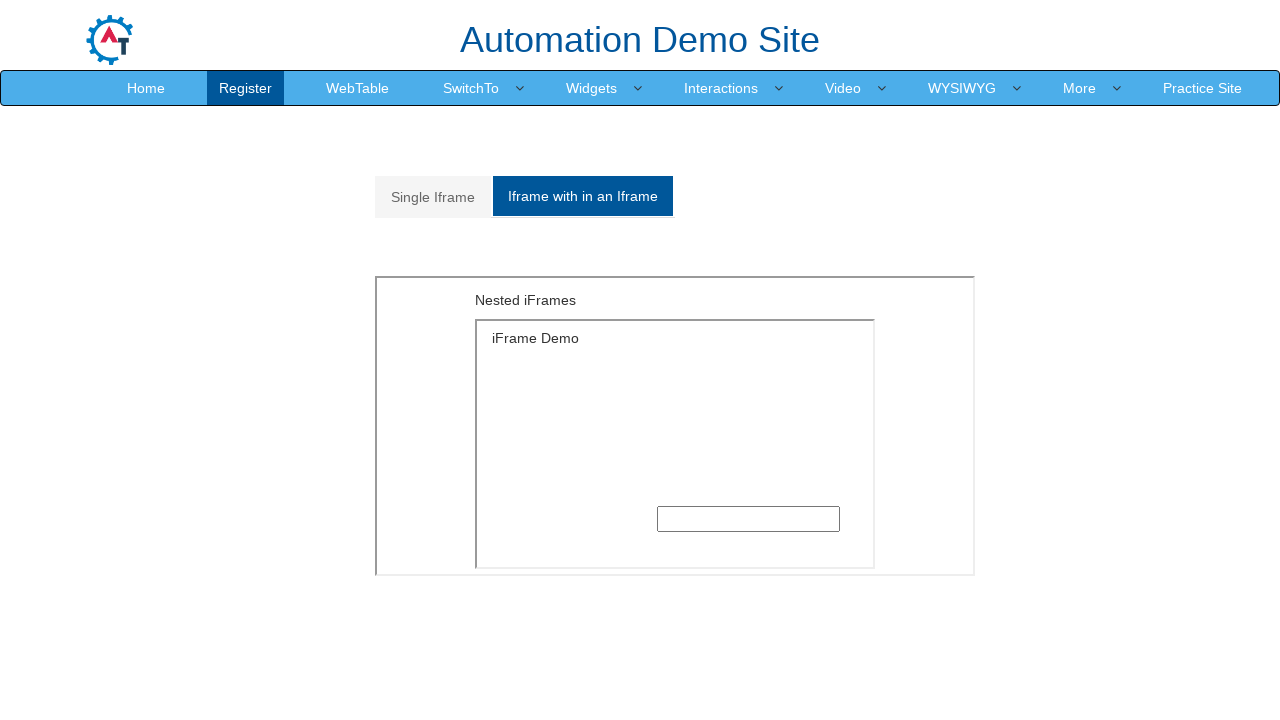

Located inner iframe element within outer iframe
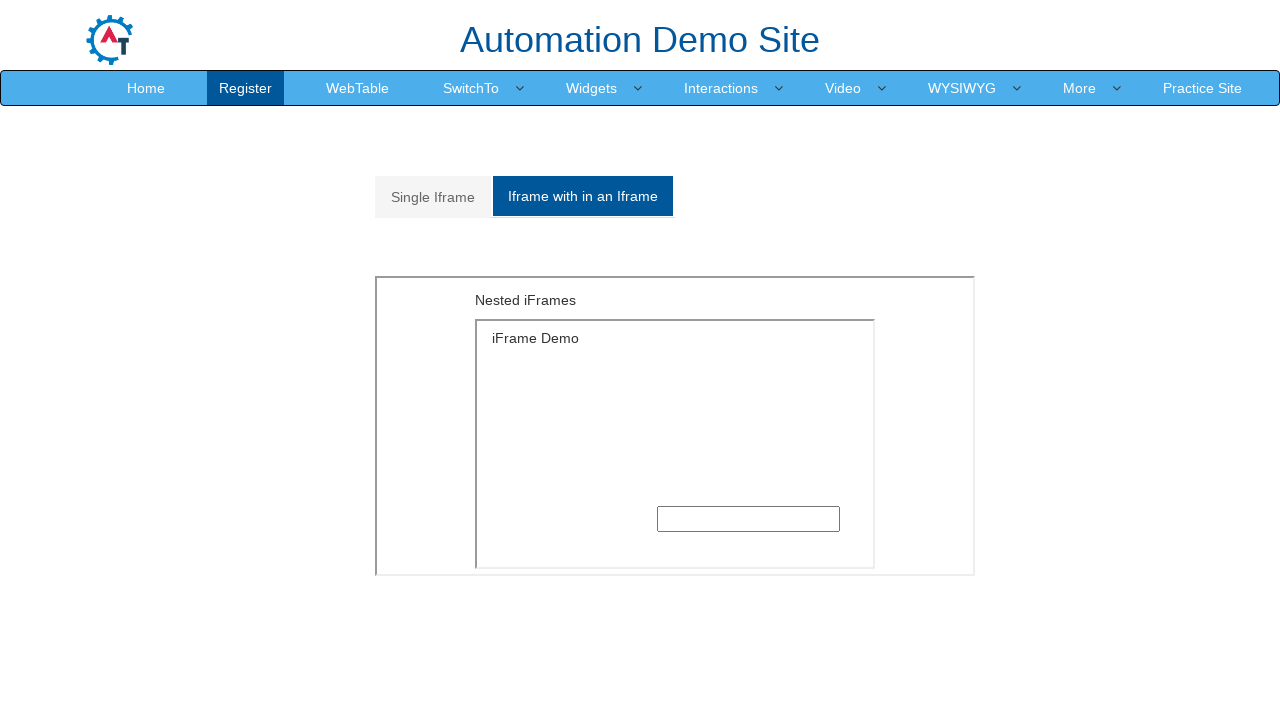

Filled text field in inner iframe with 'Welcome to Automation' on xpath=//*[@id='Multiple']/iframe >> internal:control=enter-frame >> xpath=//html
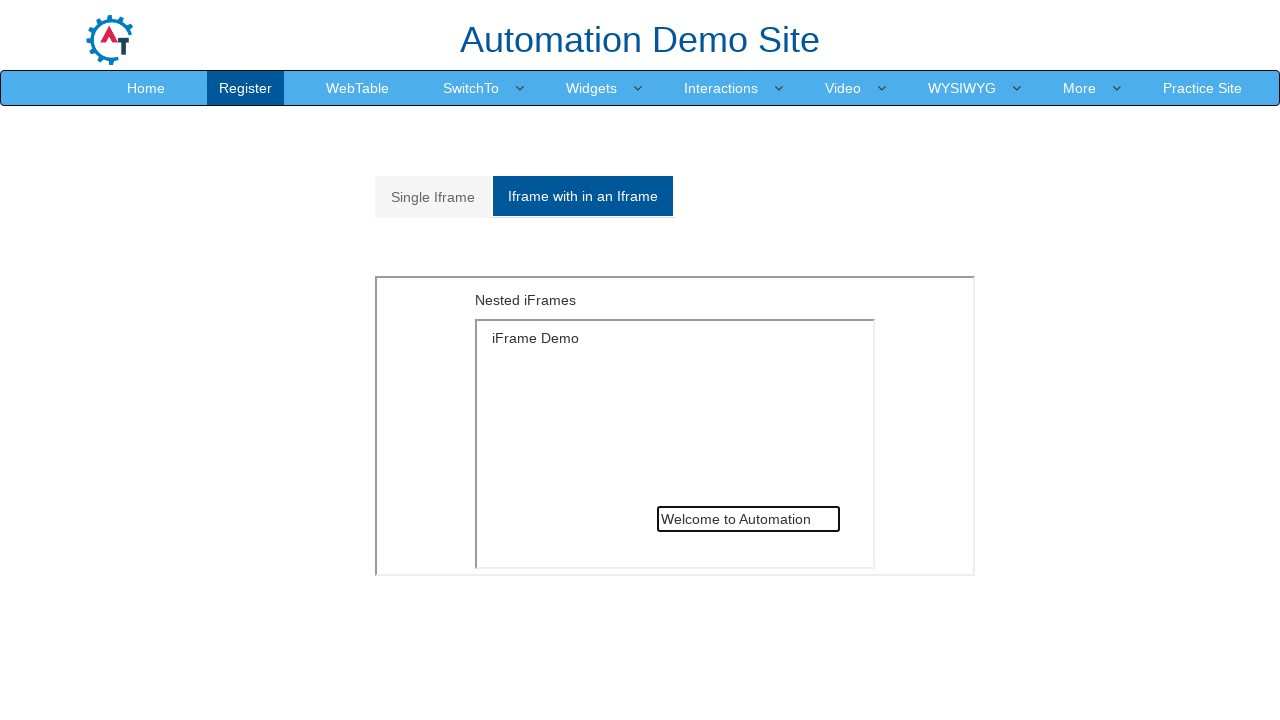

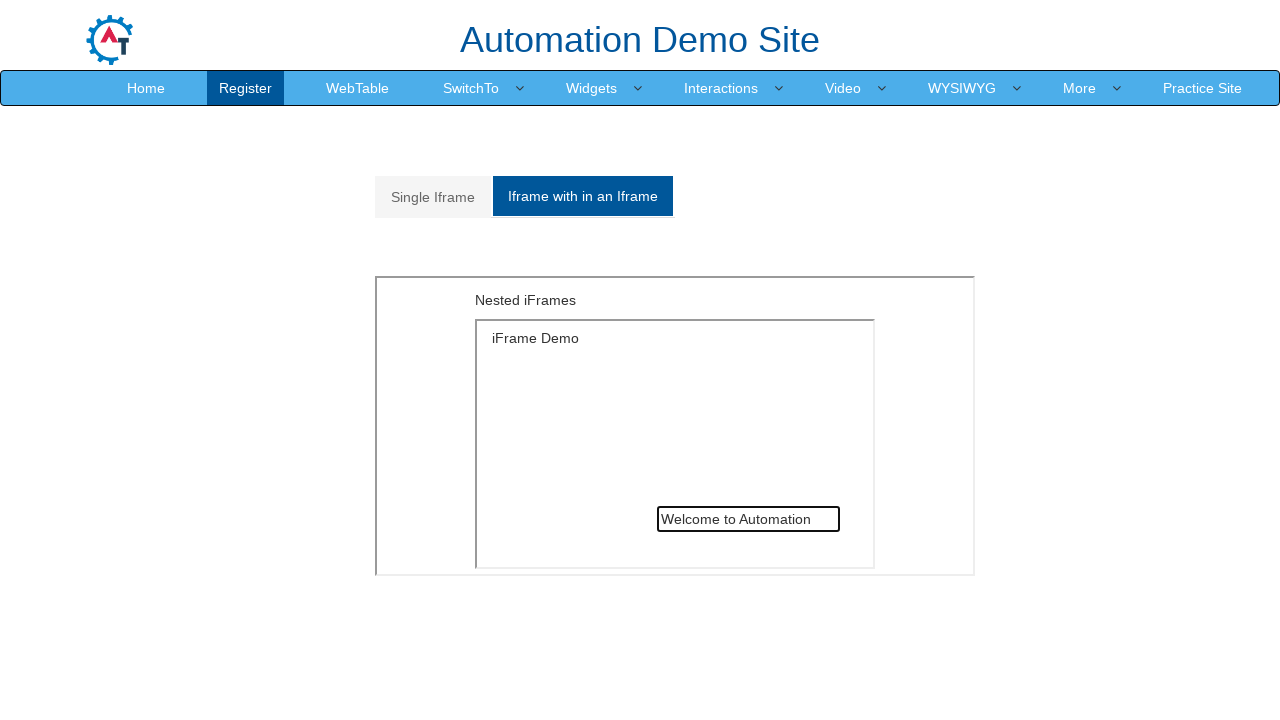